Navigates to Gmail and waits for the page to load, checking if the site redirects to a secure URL.

Starting URL: https://www.gmail.com

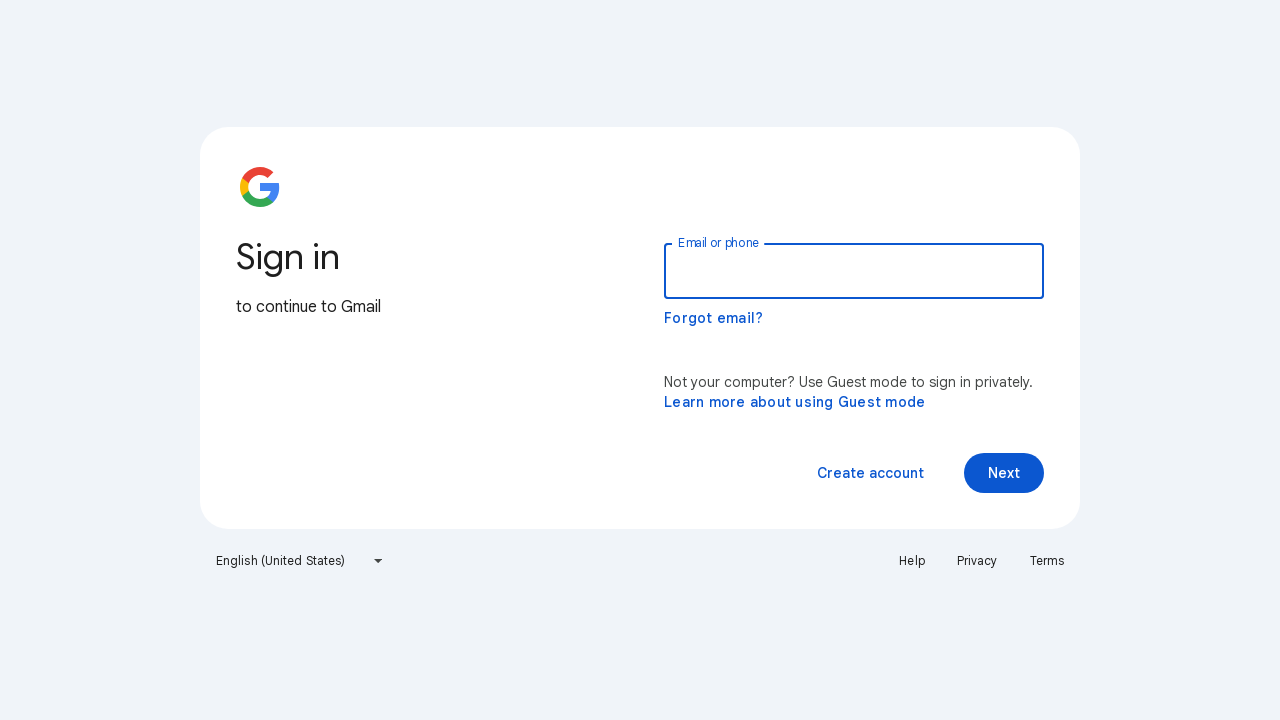

Navigated to Gmail homepage at https://www.gmail.com
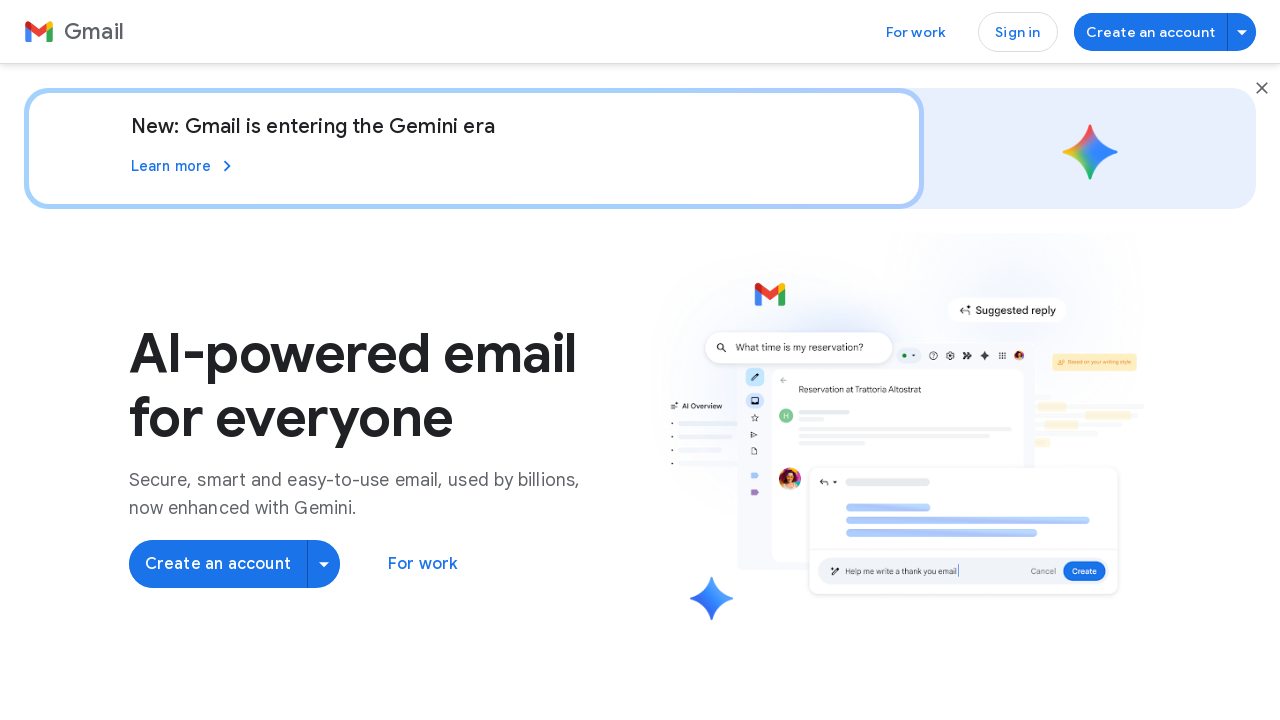

Page fully loaded - network idle state reached
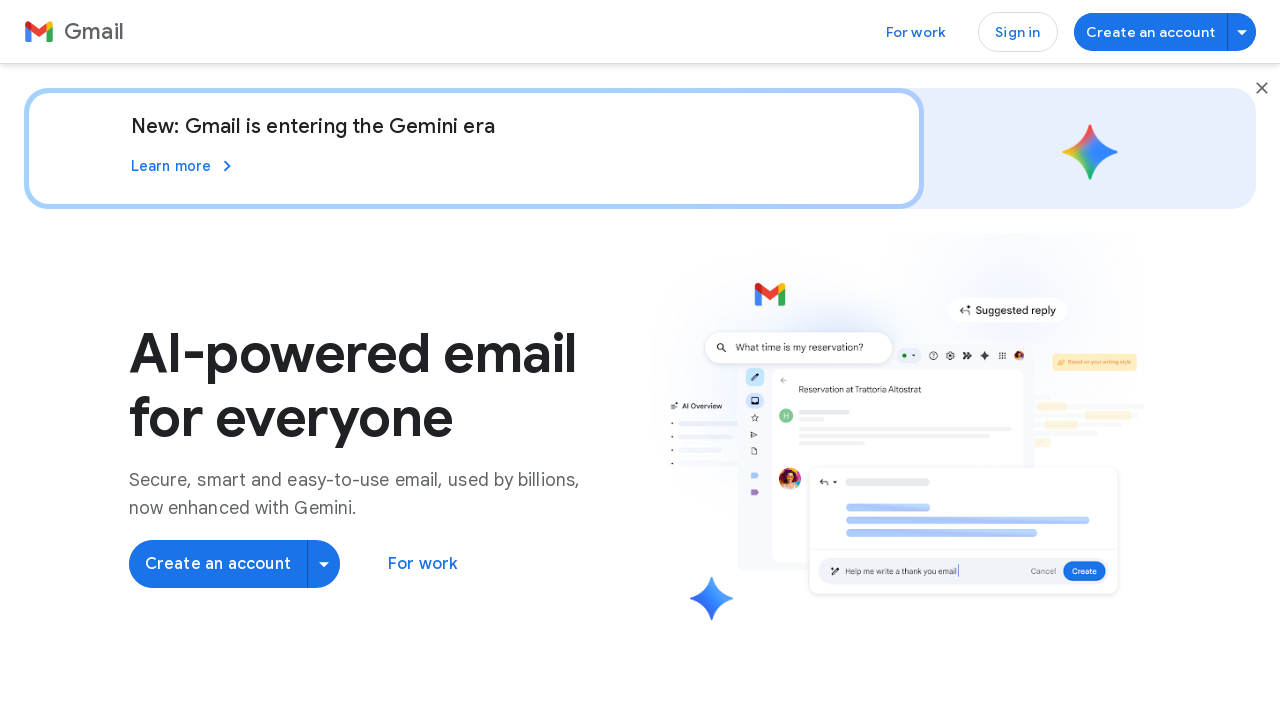

Retrieved current URL: https://workspace.google.com/intl/en-US/gmail/
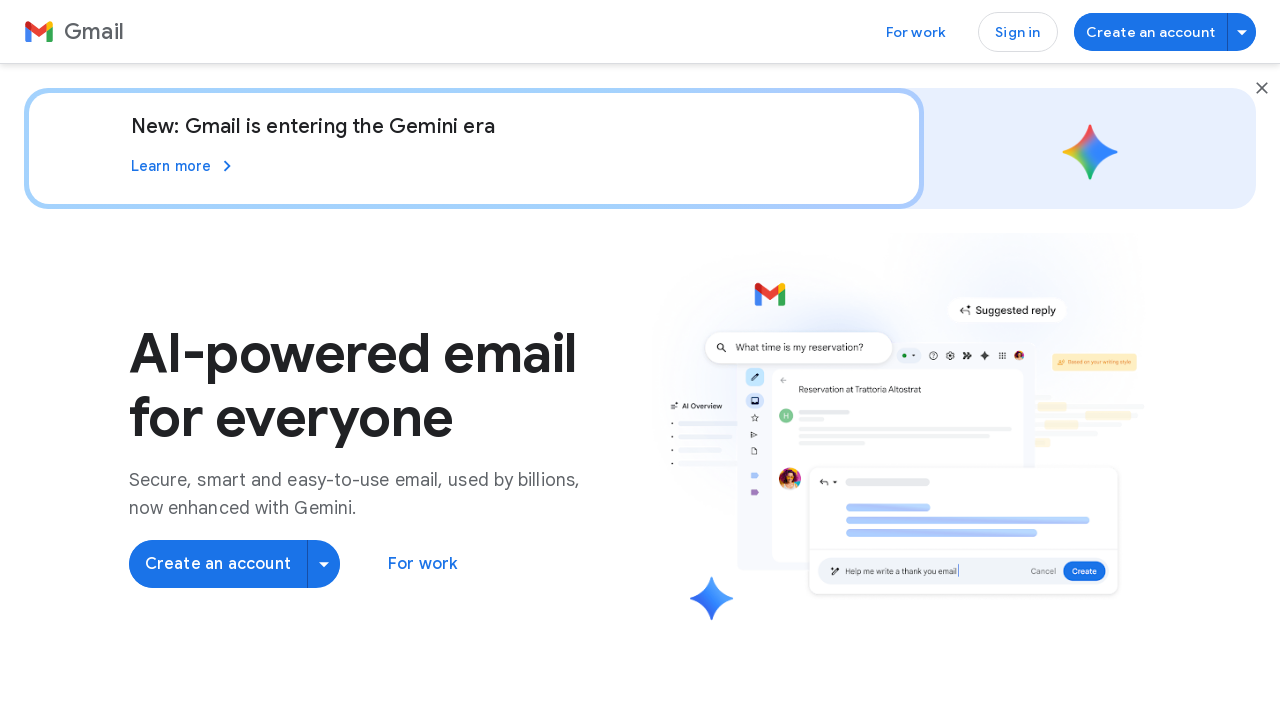

Verified site is securable - URL uses HTTPS protocol
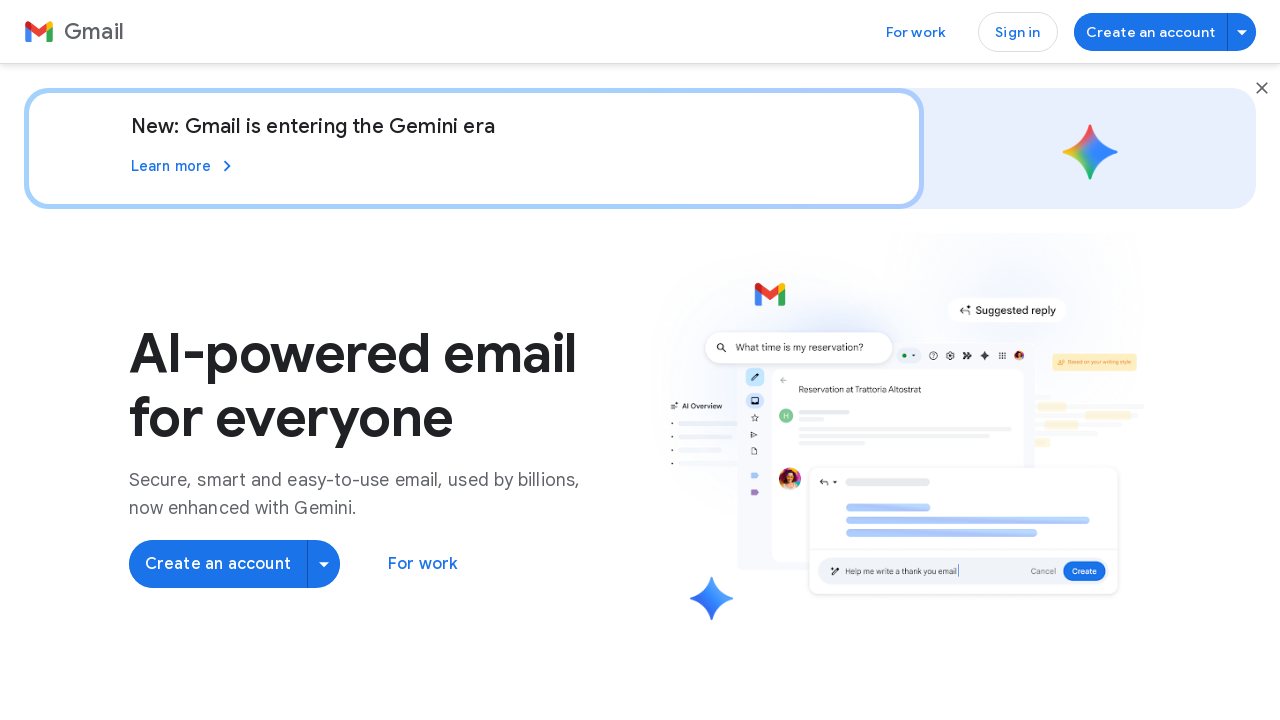

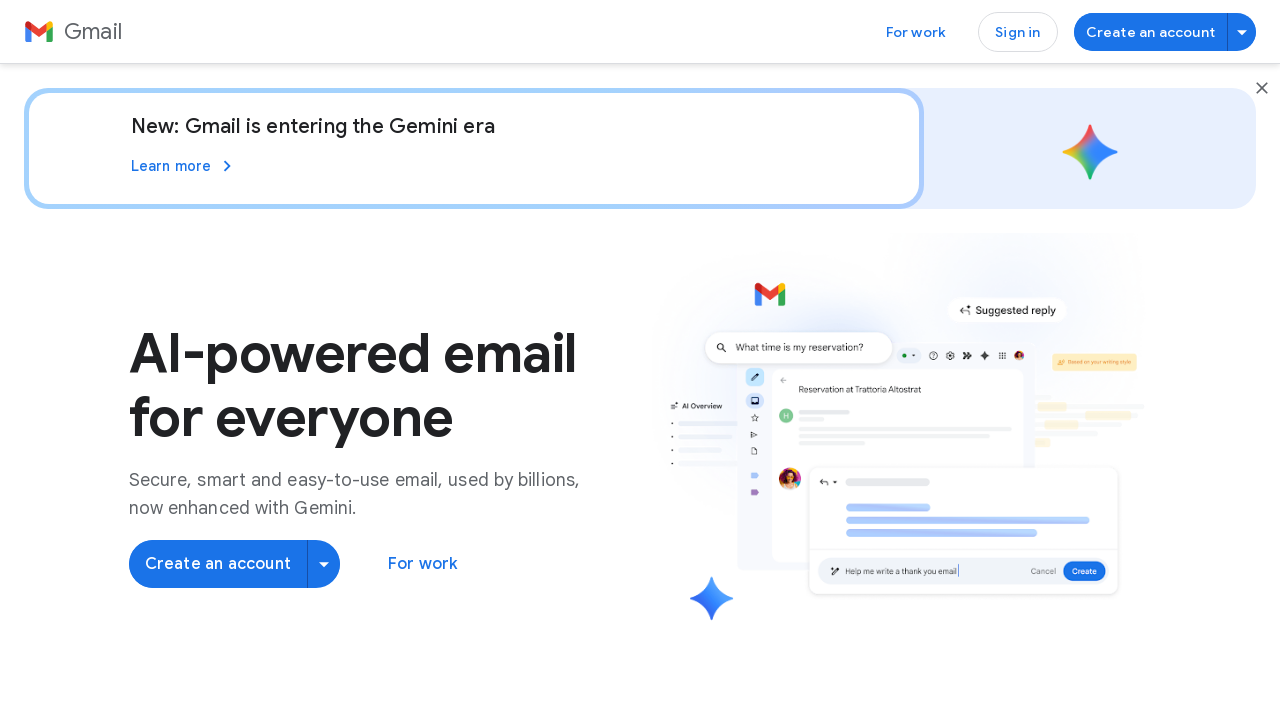